Tests drag and drop functionality by navigating to the drag and drop page and dragging element A to element B

Starting URL: https://the-internet.herokuapp.com/

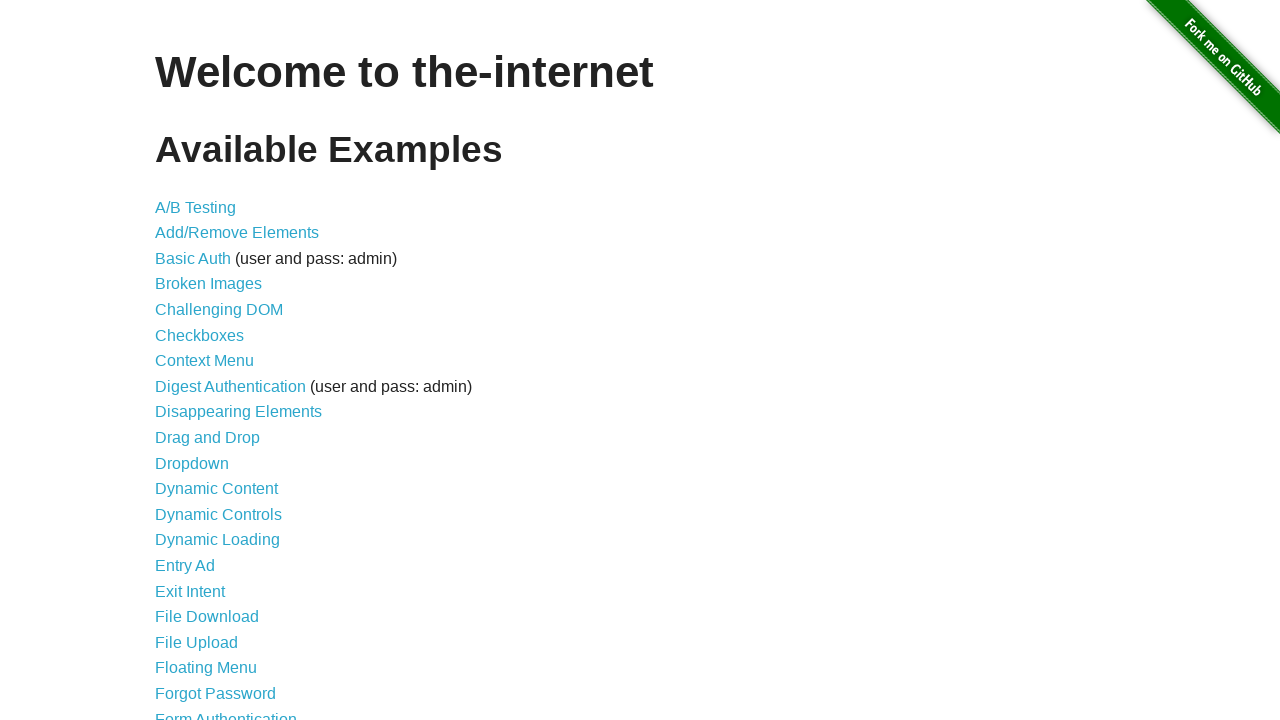

Clicked on the Drag and Drop link (10th item in the list) at (208, 438) on xpath=//*[@id='content']/ul/li[10]/a
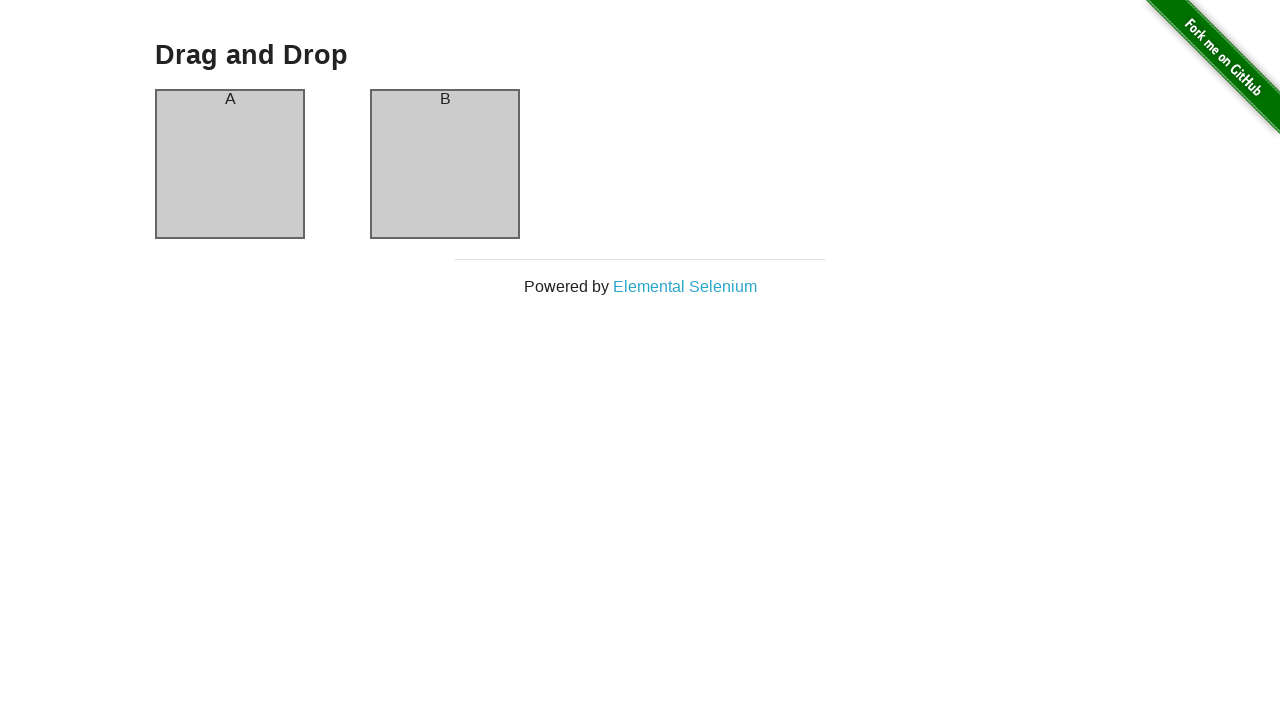

Dragged element A (column-a) to element B (column-b) at (445, 164)
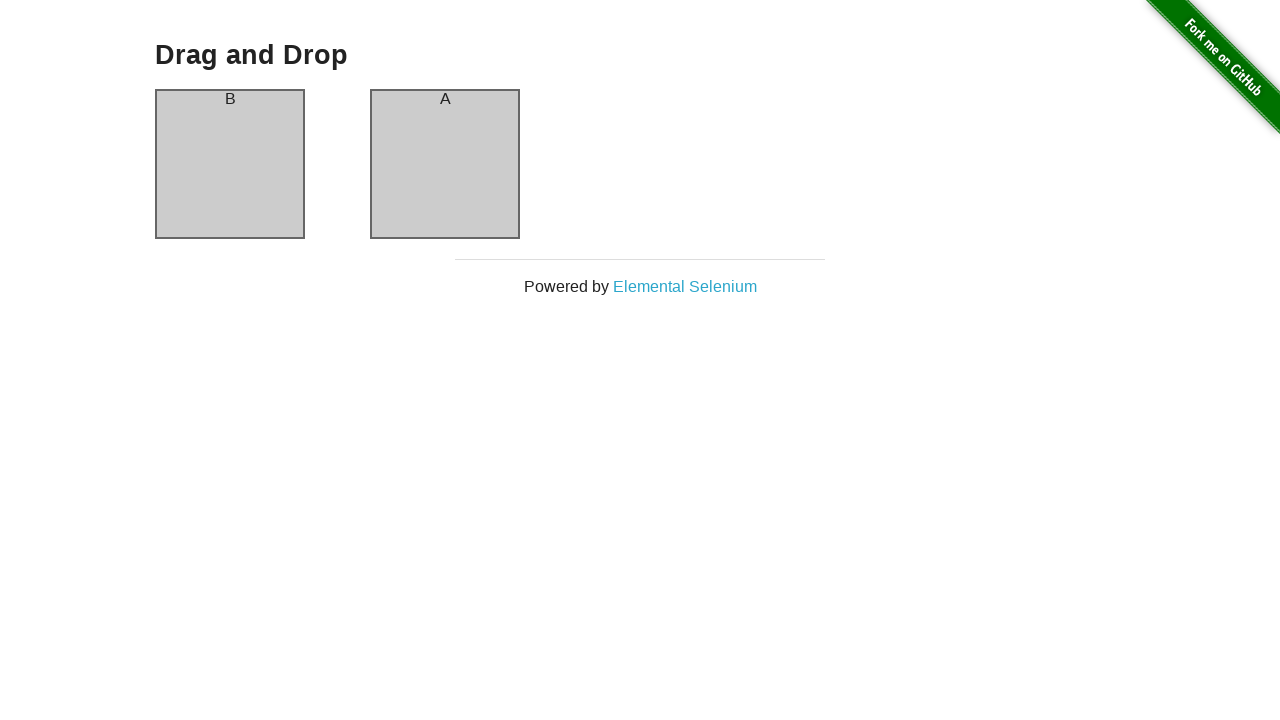

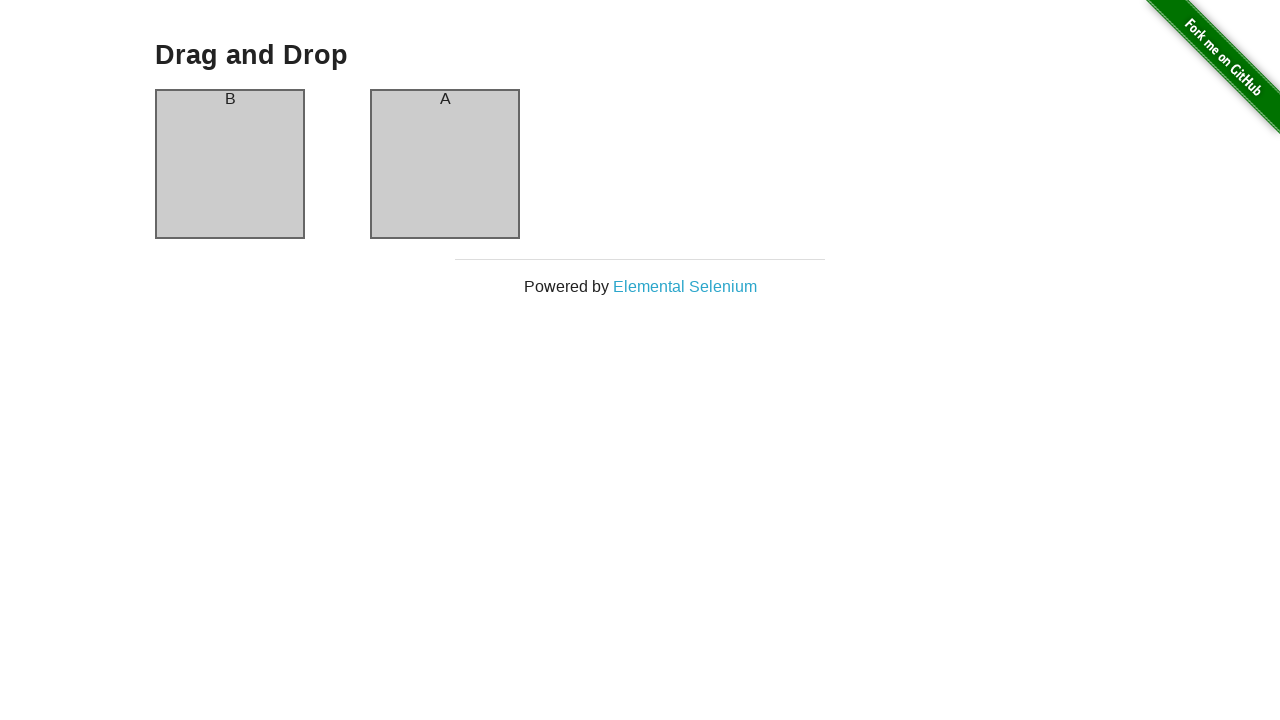